Tests navigation through links and tab switching functionality, verifying that clicking a link opens a new tab and elements are displayed correctly

Starting URL: https://kitchen.applitools.com/

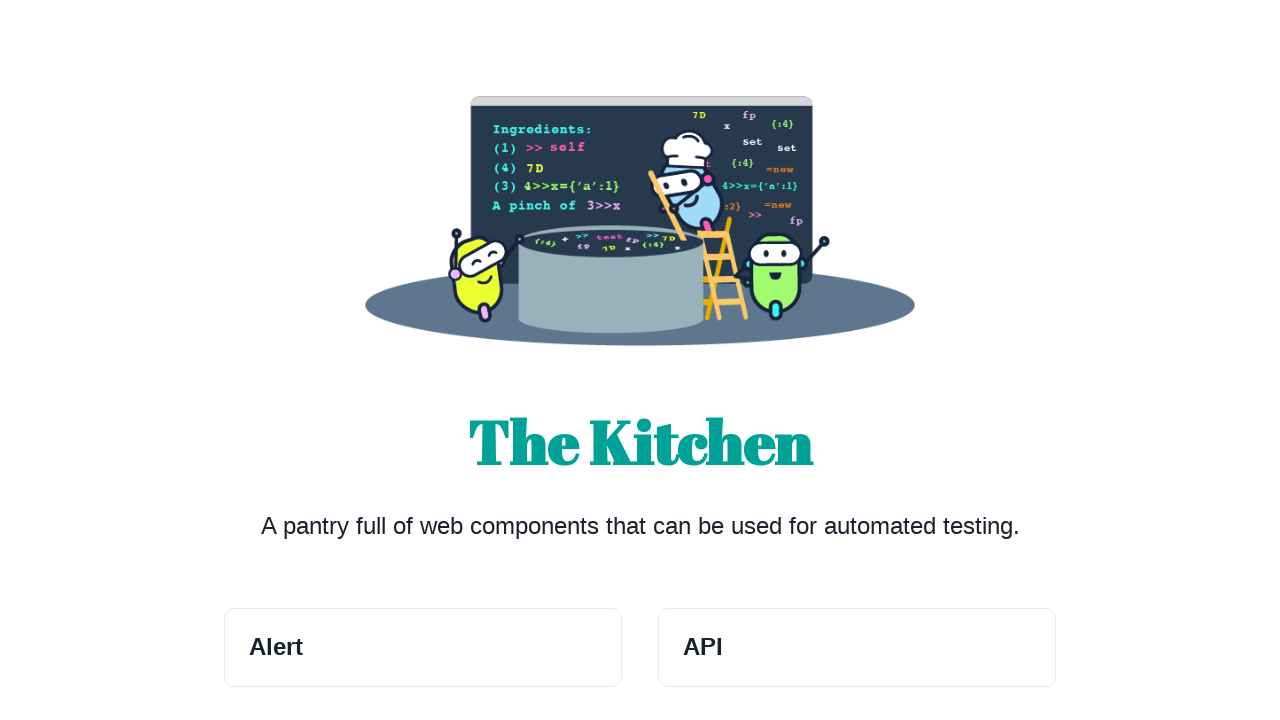

Scrolled down 400px to reveal links section
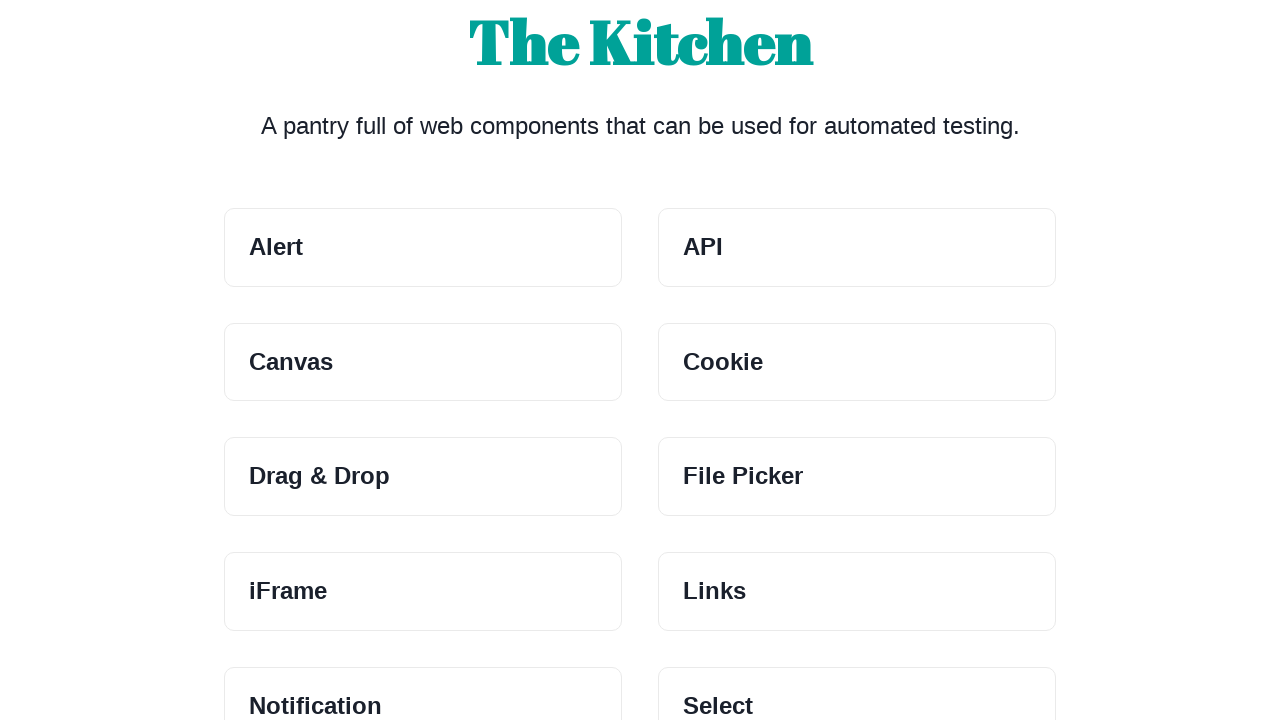

Clicked on Links header at (857, 592) on xpath=//h3[.='Links']
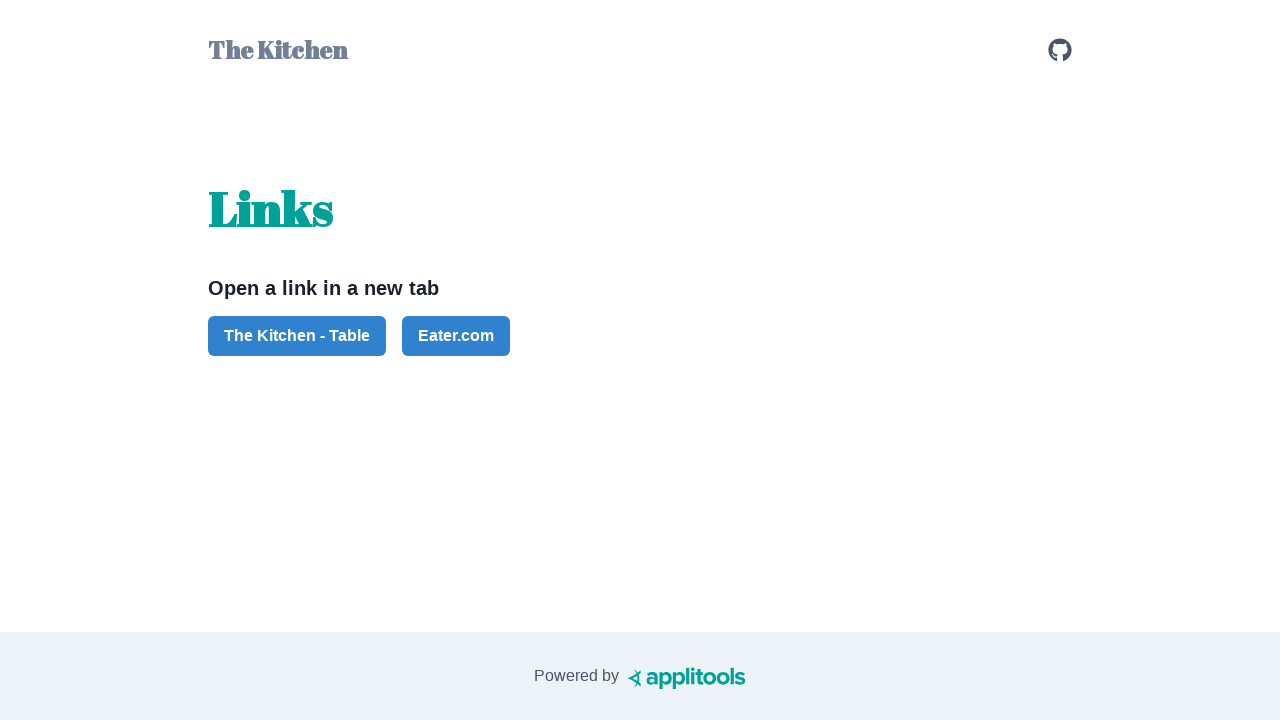

Clicked on 'The Kitchen - Table' link to open new tab at (297, 336) on xpath=//a[.='The Kitchen - Table']
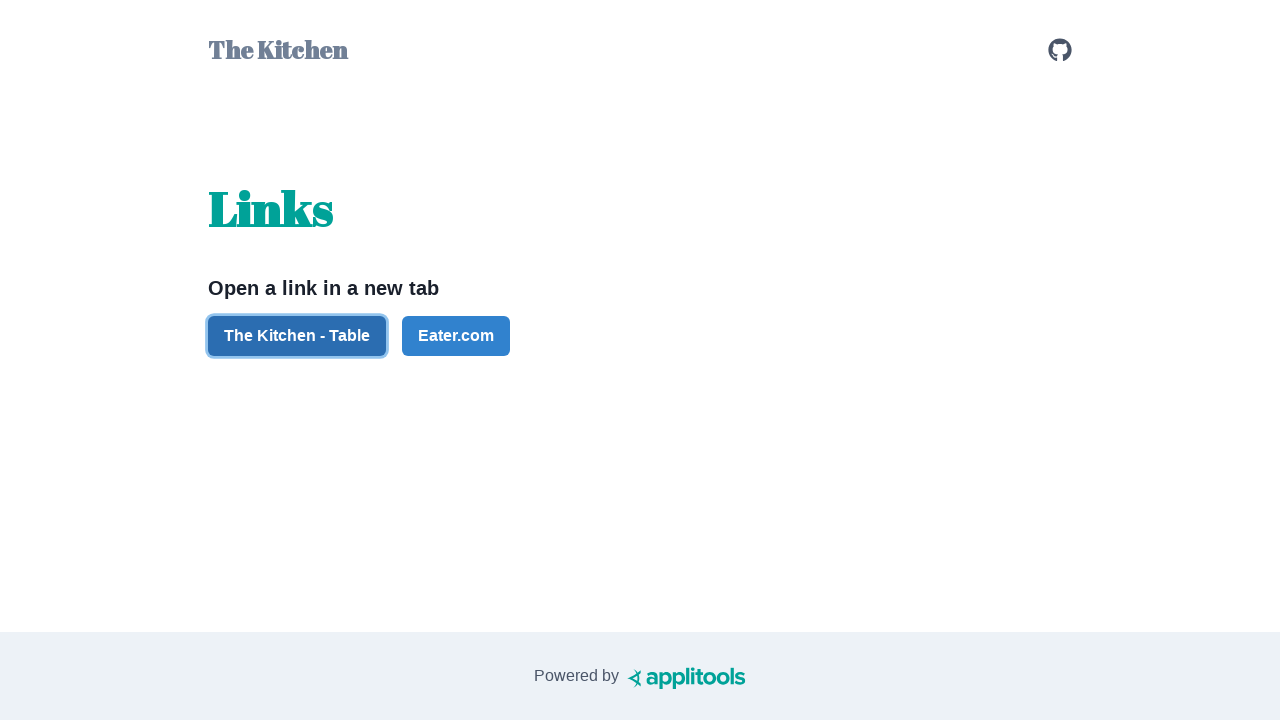

New tab loaded and ready
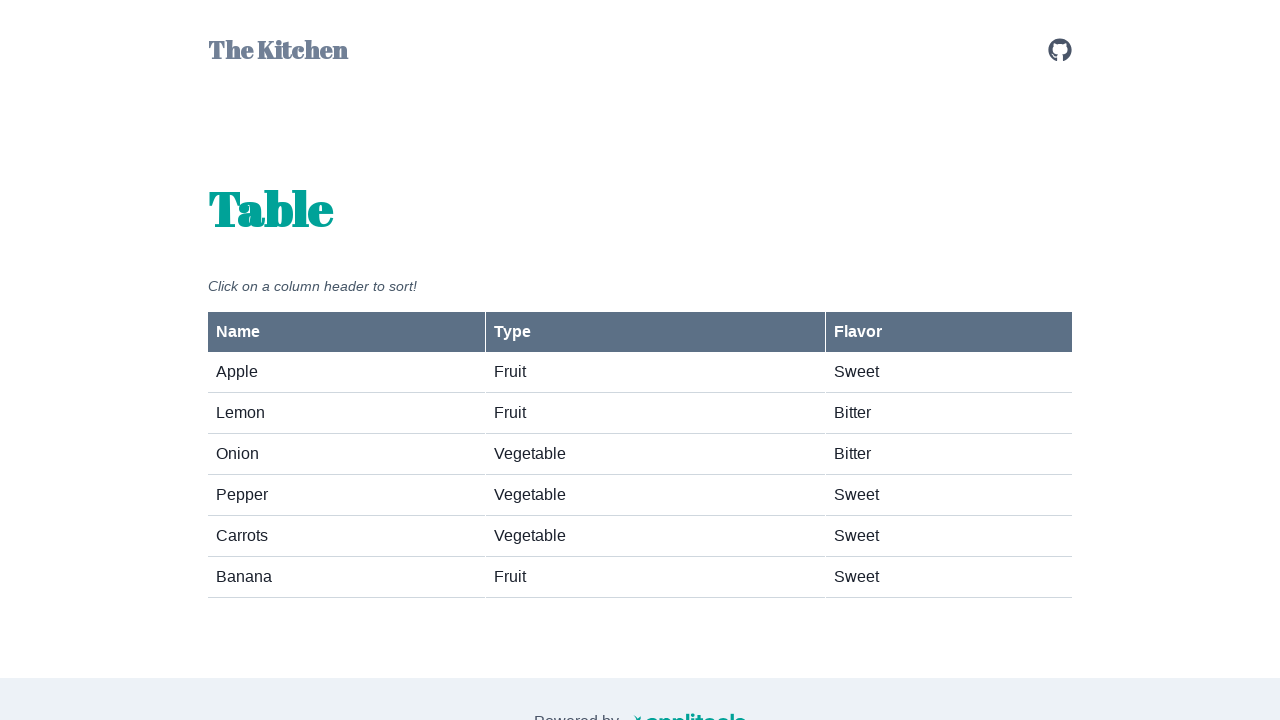

Verified fruits-vegetables element is visible in new tab
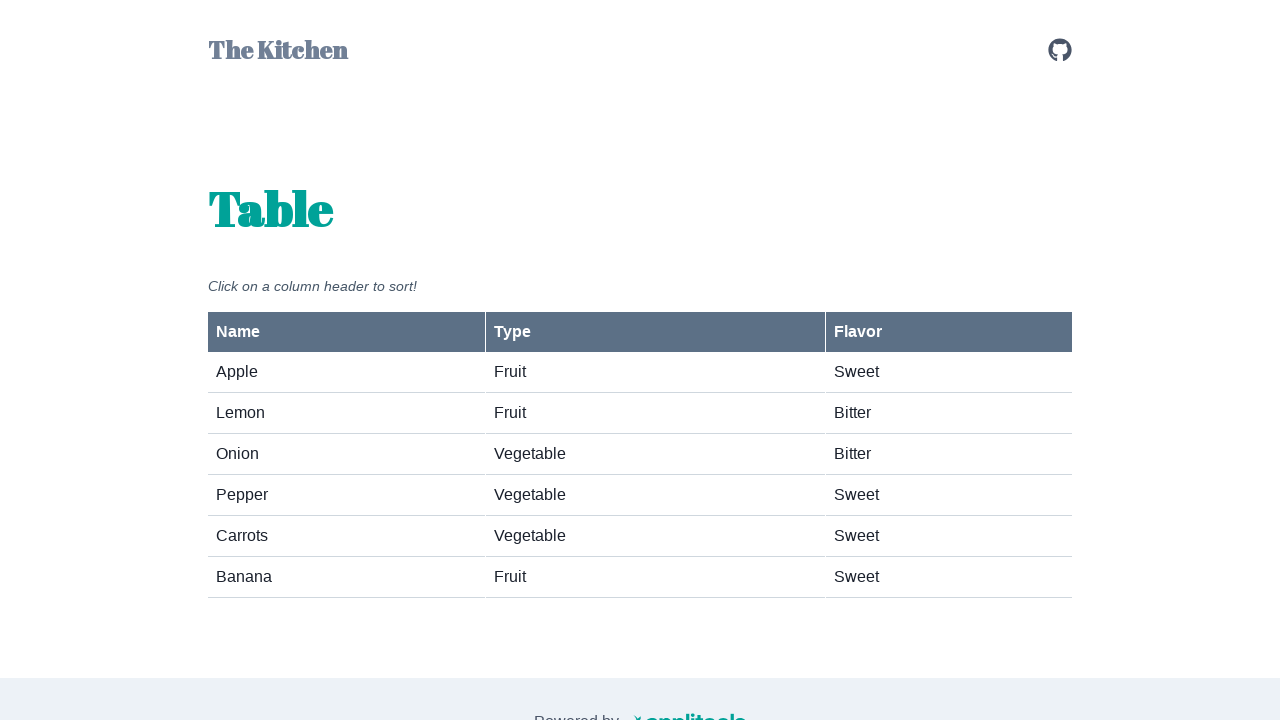

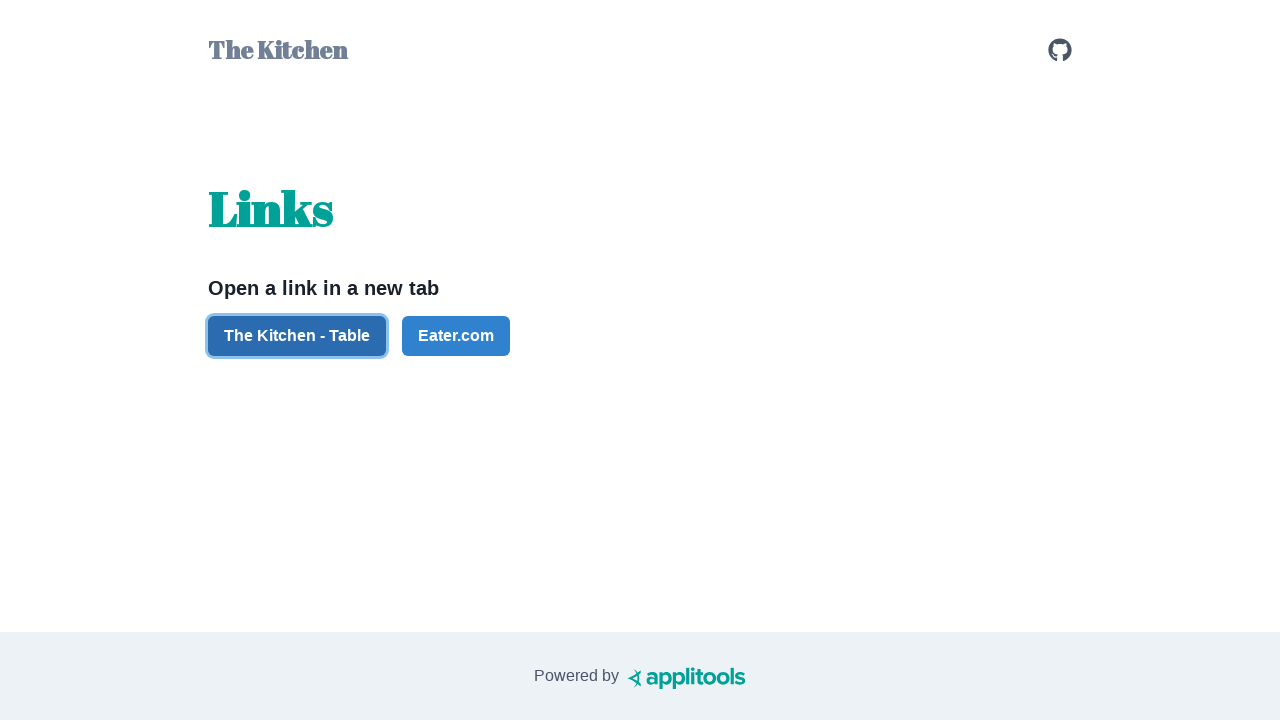